Tests clicking a button that contains a non-breaking space character in its text.

Starting URL: http://www.uitestingplayground.com/nbsp

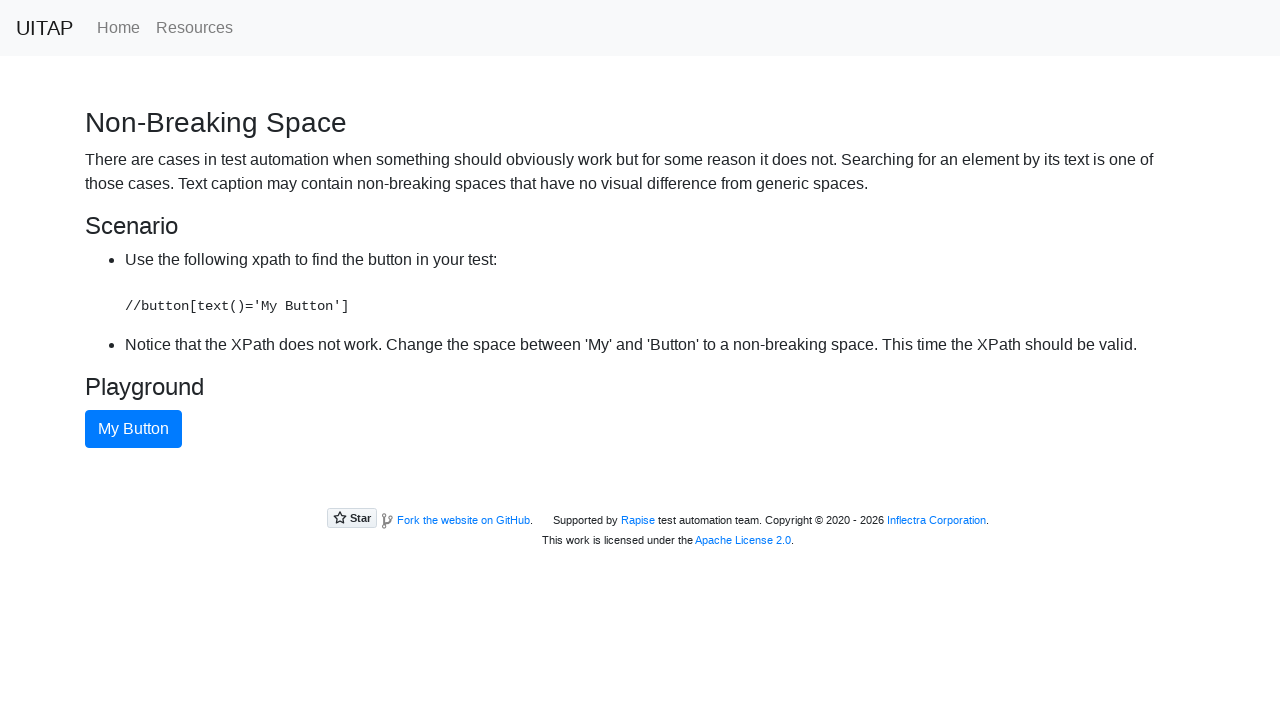

Clicked button containing non-breaking space character in text at (134, 429) on xpath=//button[text()='My Button']
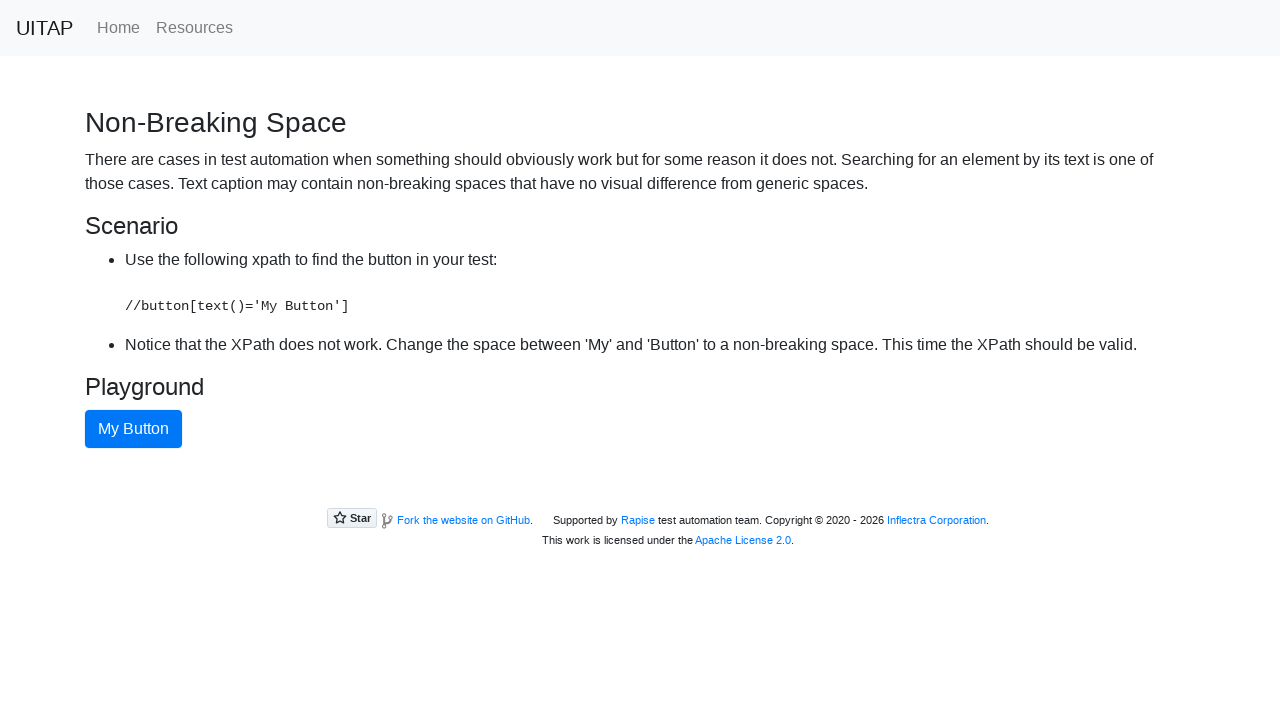

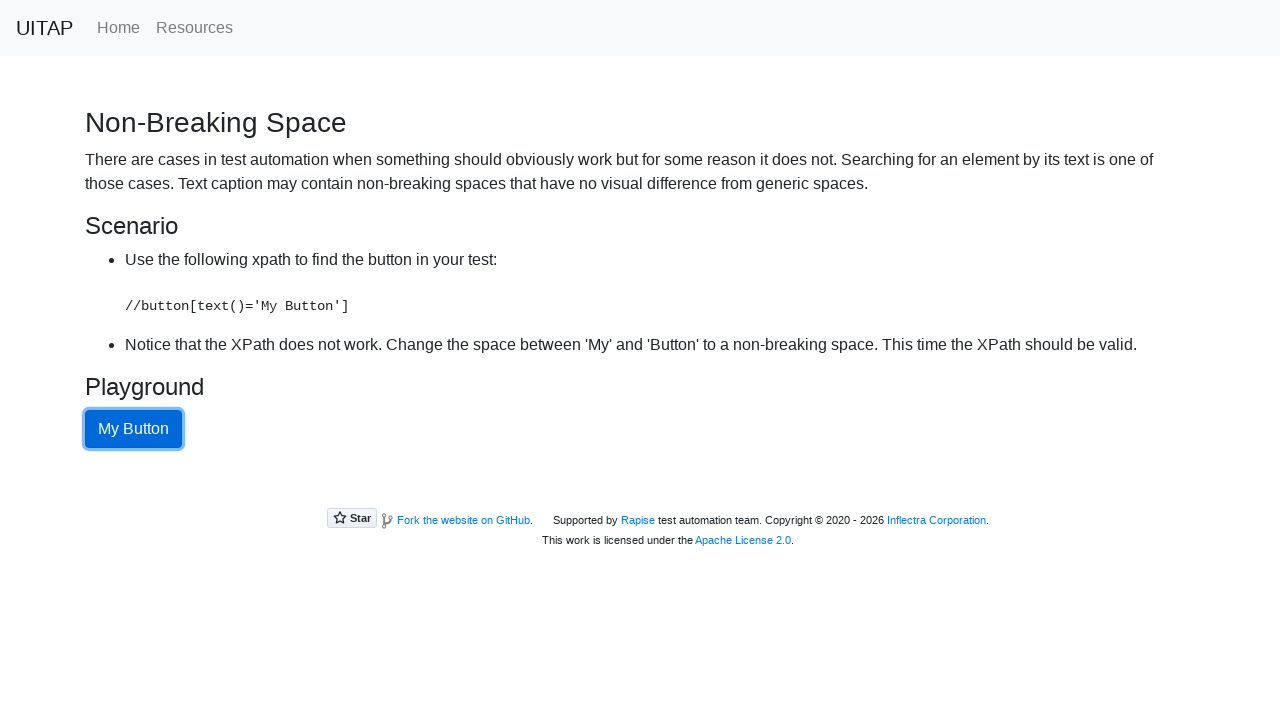